Tests the search functionality on python.org by entering "pycon" in the search box and submitting the search form

Starting URL: https://www.python.org

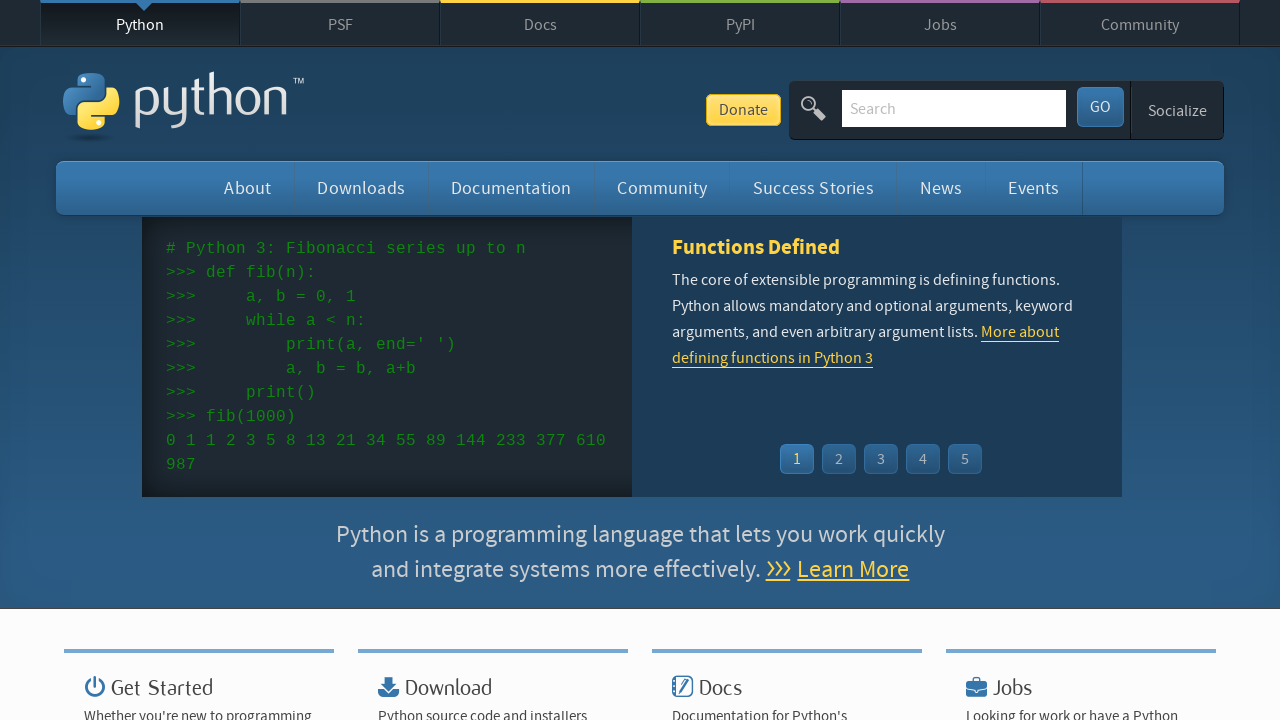

Filled search box with 'pycon' on input[name='q']
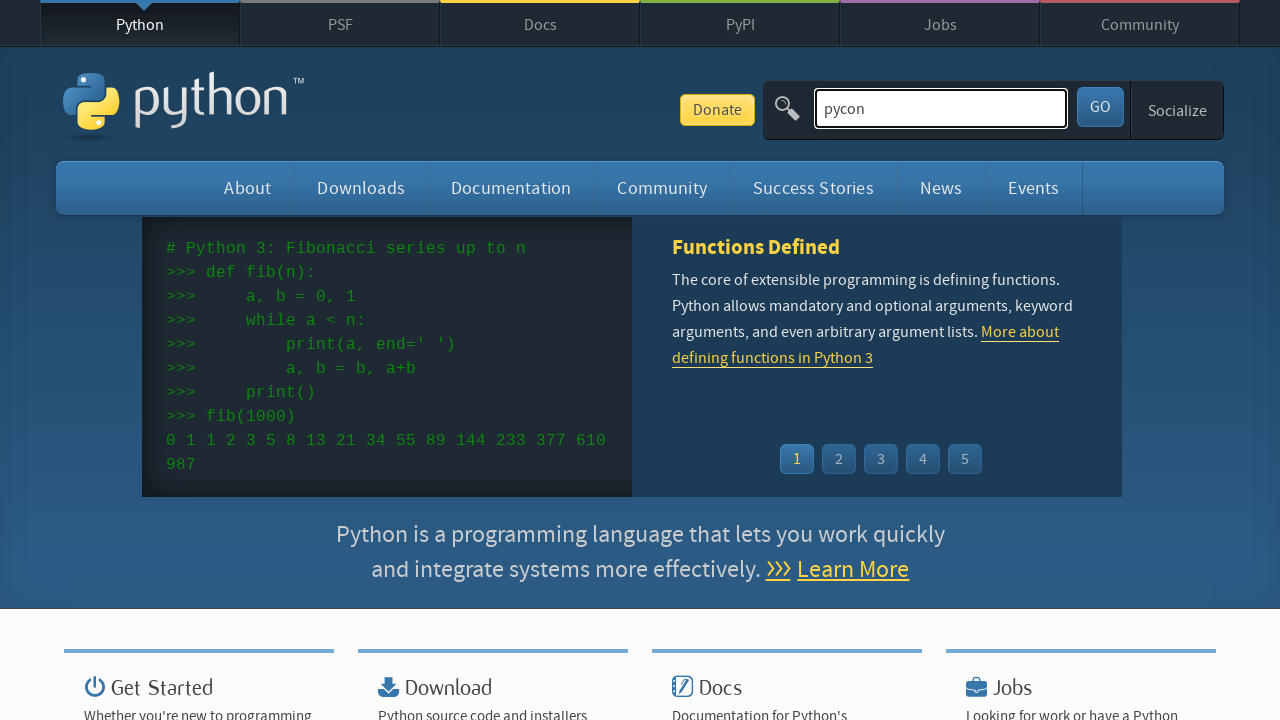

Pressed Enter to submit search form on input[name='q']
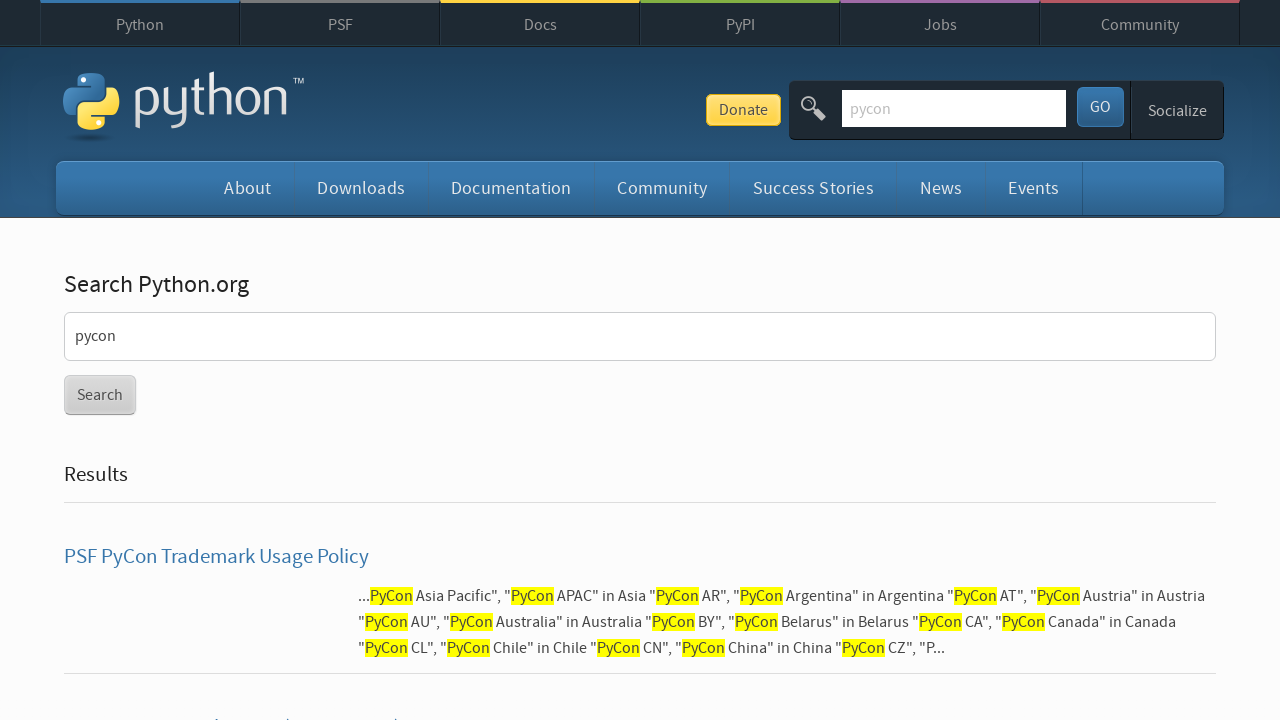

Search results page loaded with networkidle state
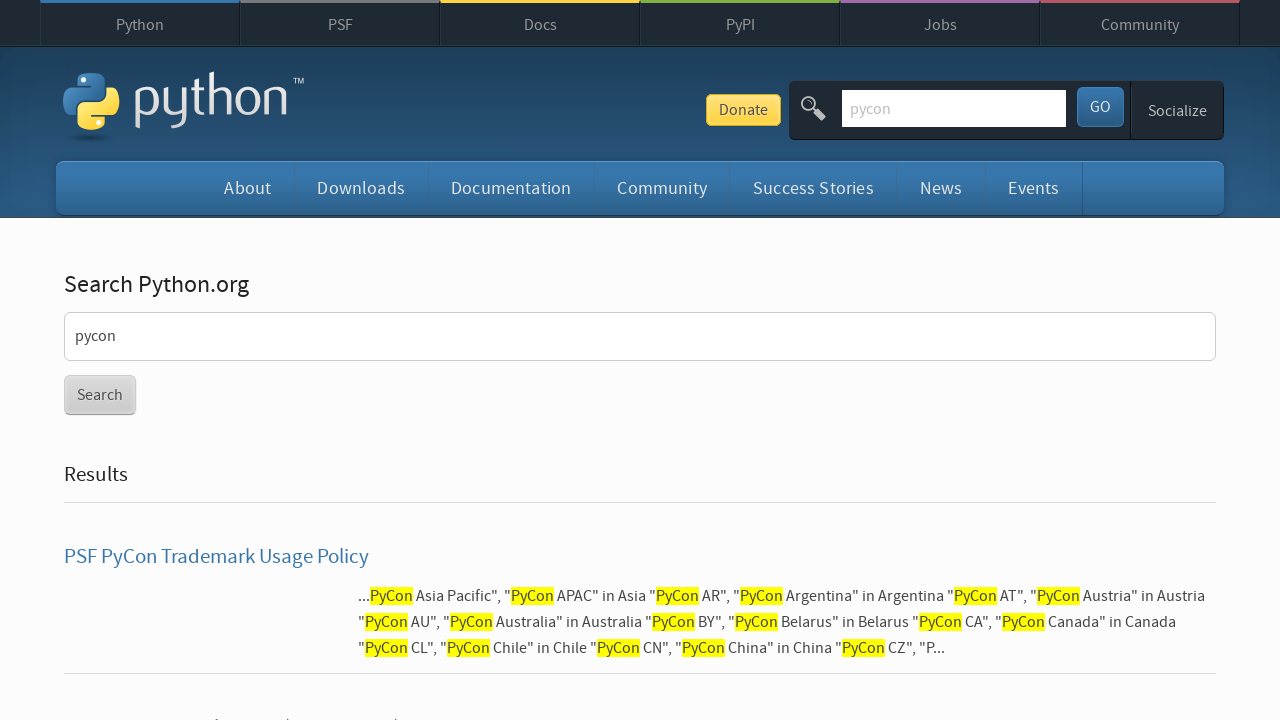

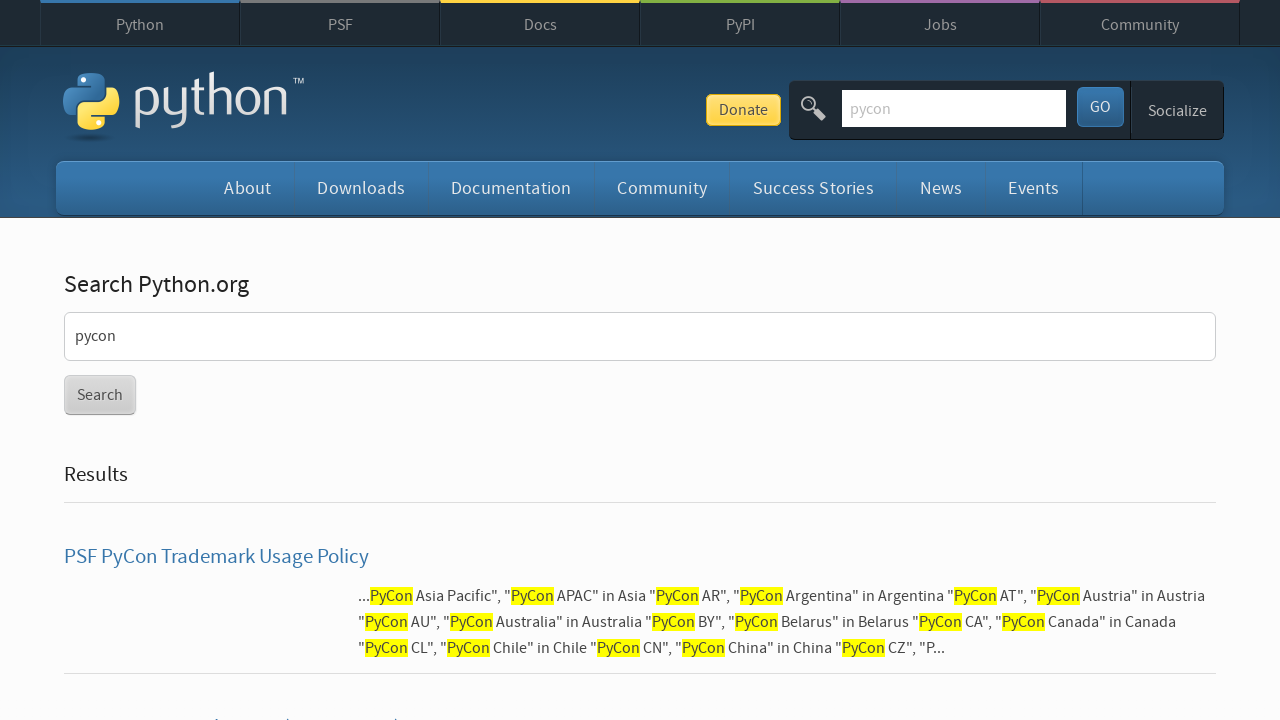